Tests navigation with valid and broken links, clicking each link and navigating back to the original page

Starting URL: https://demoqa.com/broken

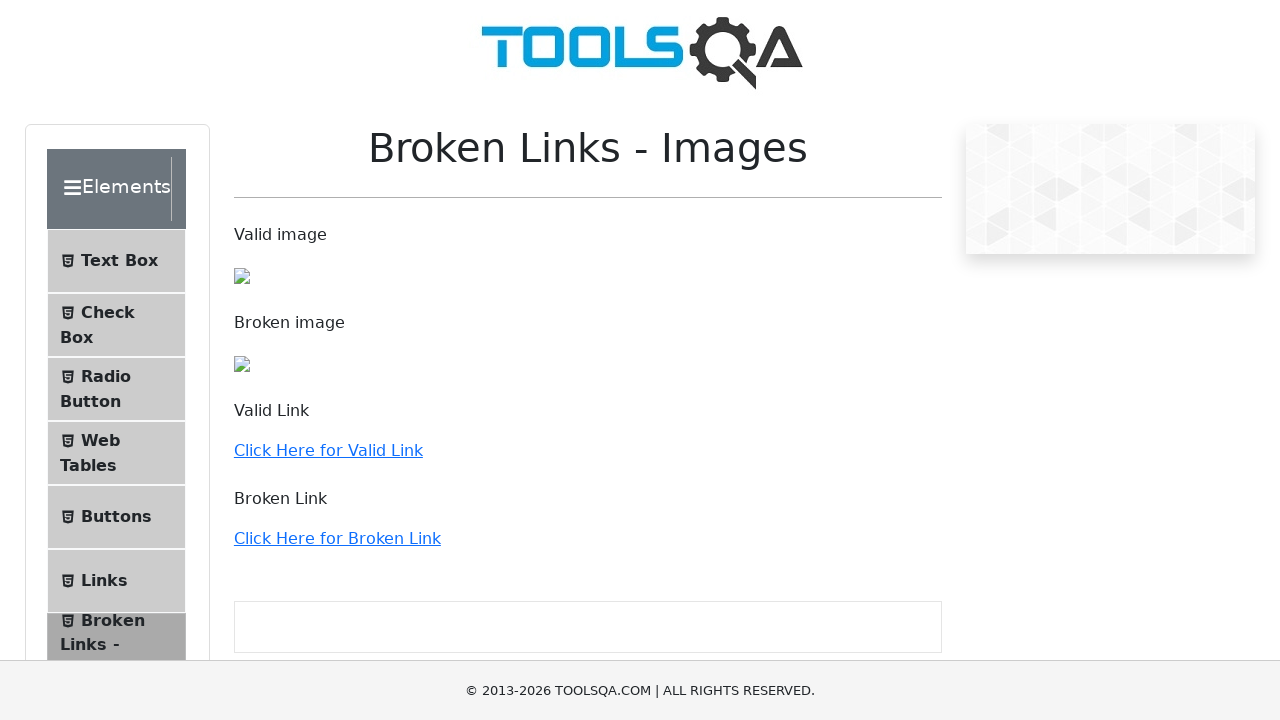

Clicked on valid link at (328, 450) on xpath=//a[contains(text(),'Click Here for Valid Link')]
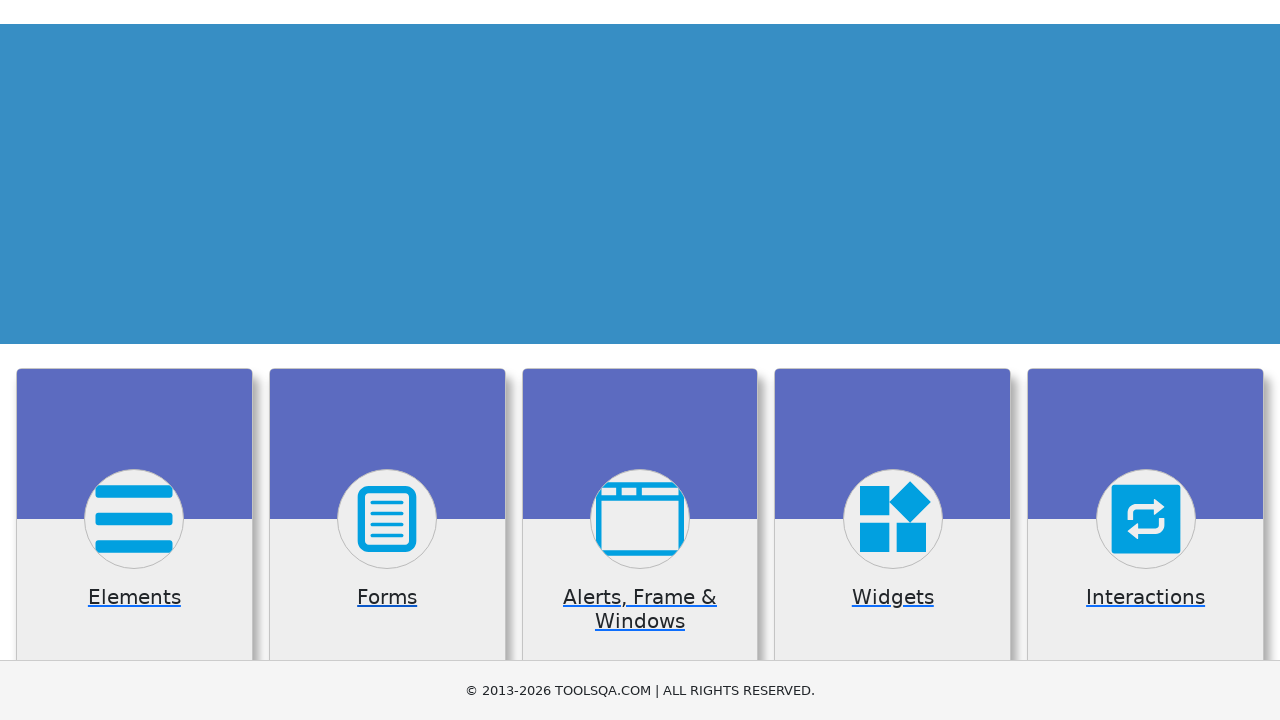

Navigated back to broken links page
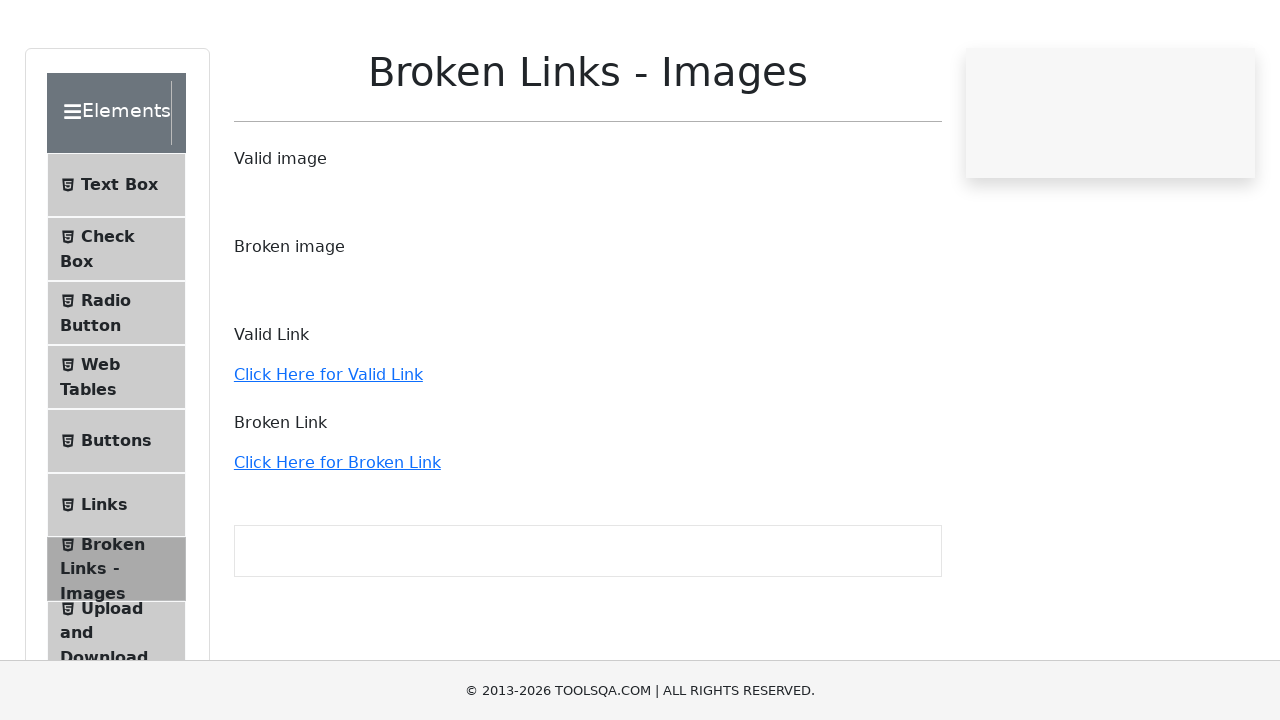

Scrolled down the page
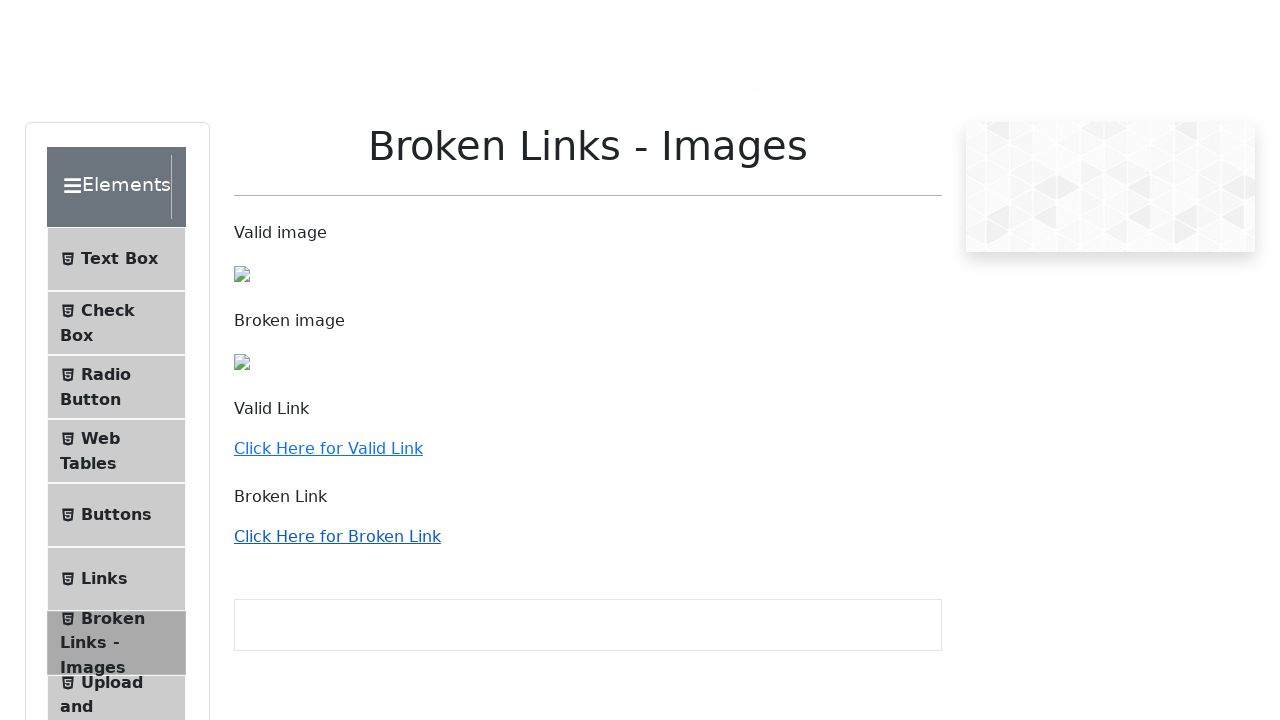

Clicked on broken link at (337, 448) on xpath=//a[contains(text(),'Click Here for Broken Link')]
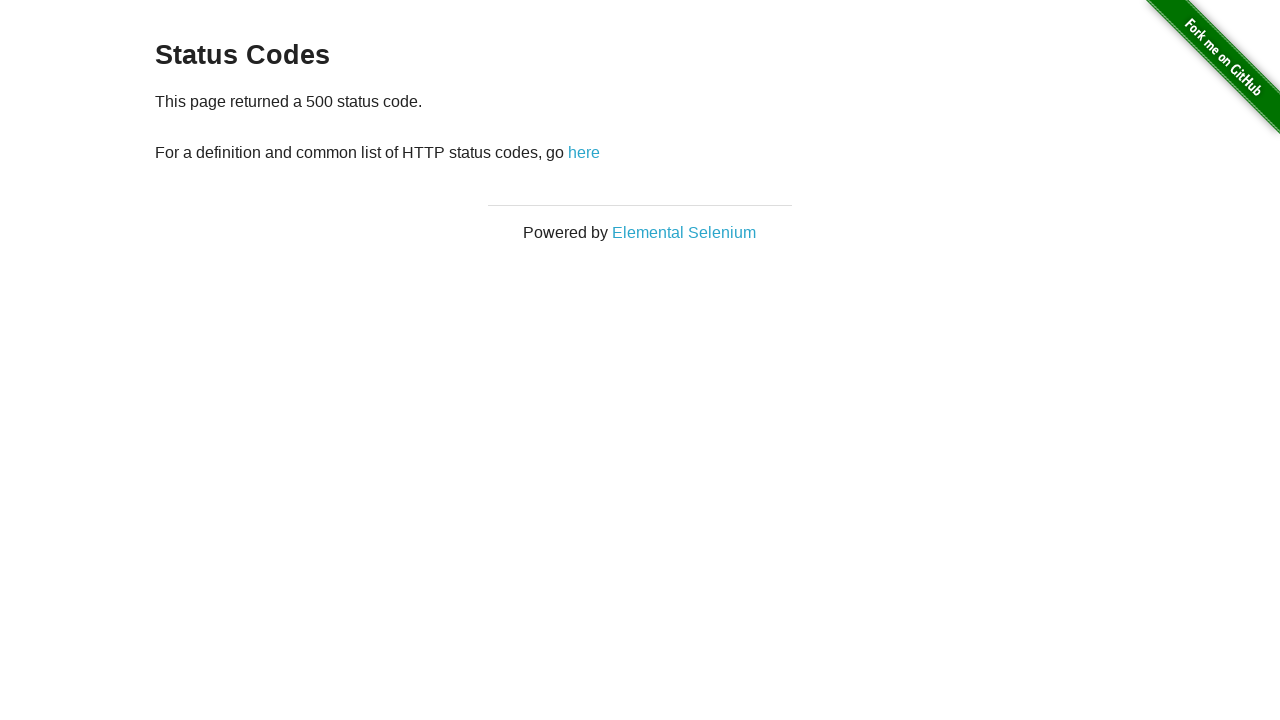

Navigated back to broken links page
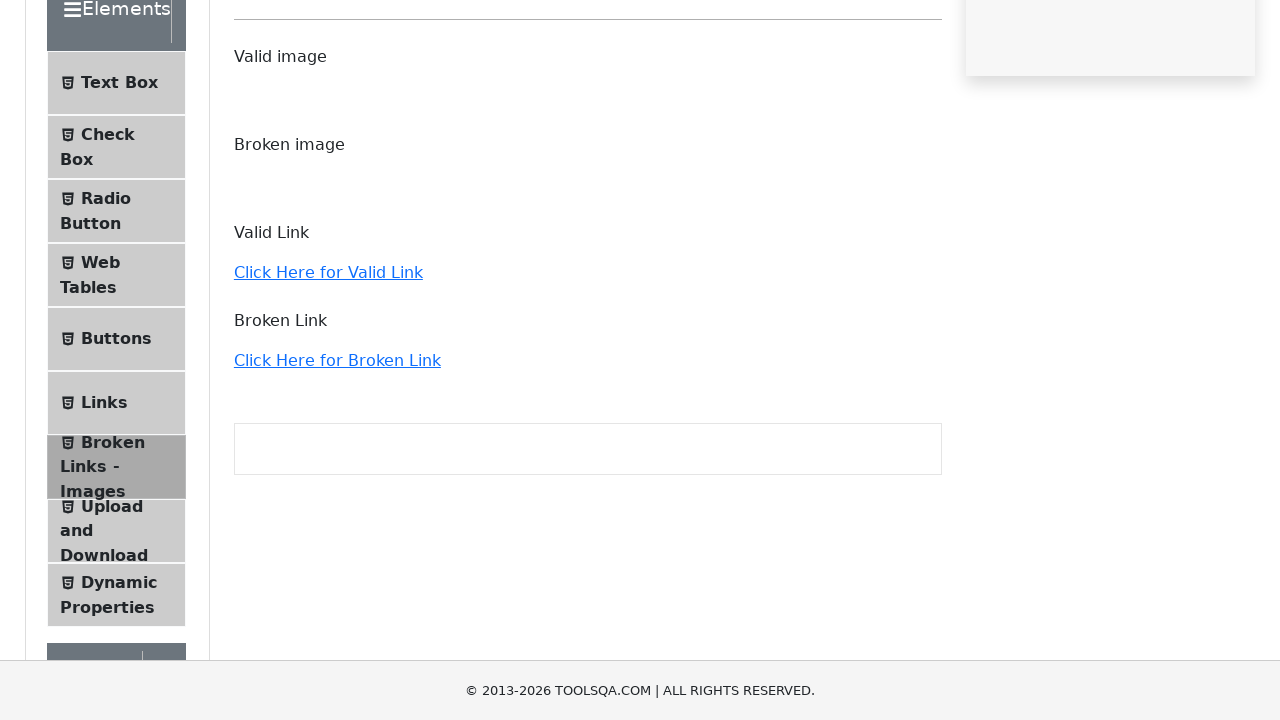

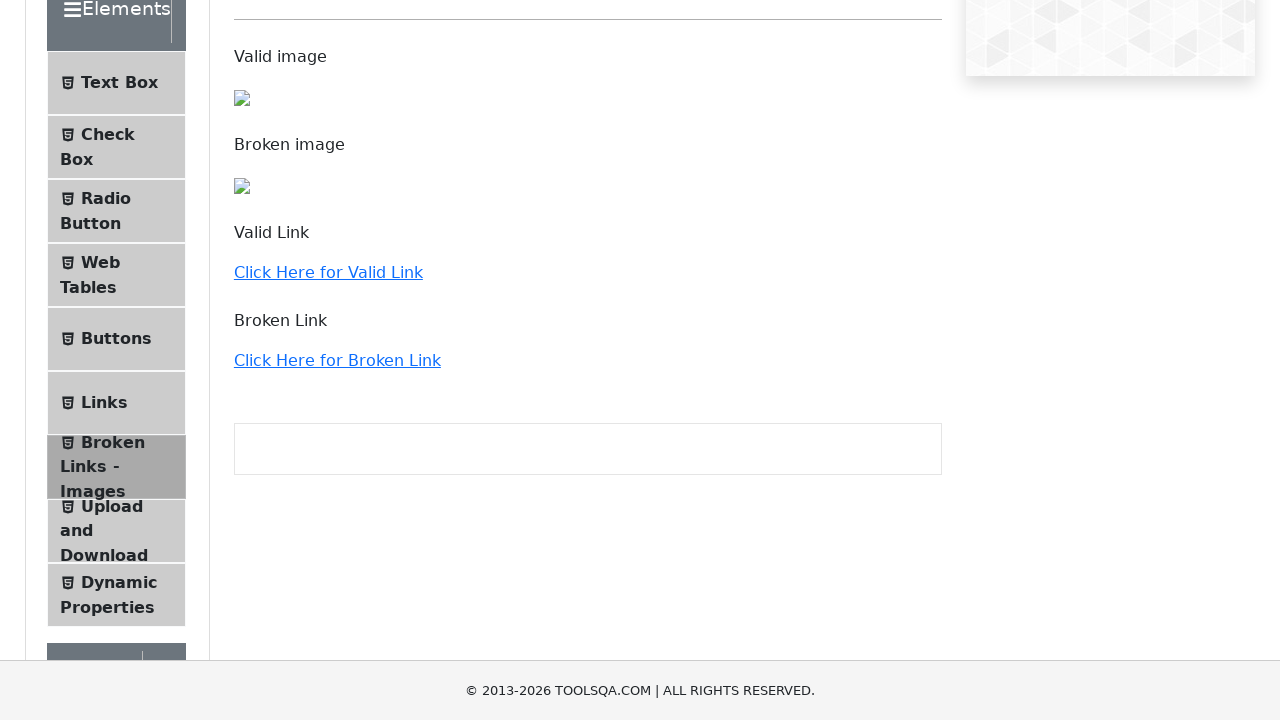